Tests the old style select menu by selecting a color option (Green) and verifying the selection

Starting URL: https://demoqa.com/select-menu

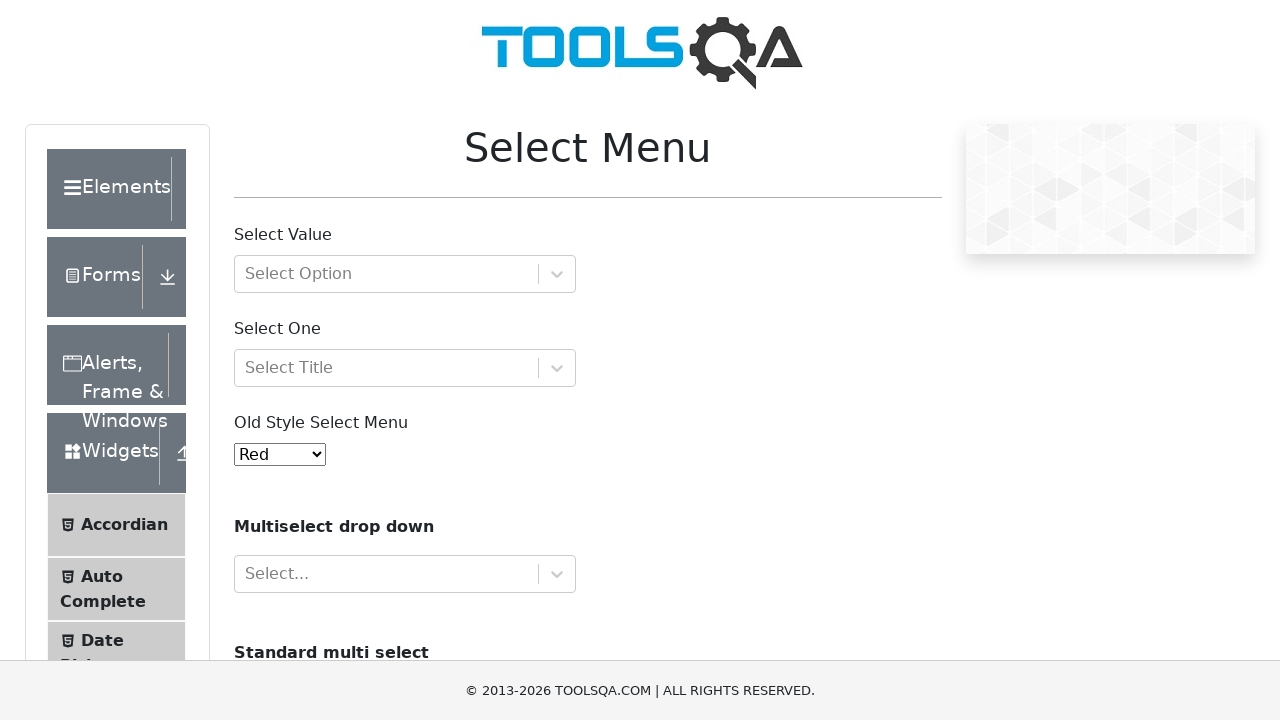

Selected 'Green' (value='3') from the old style select menu on #oldSelectMenu
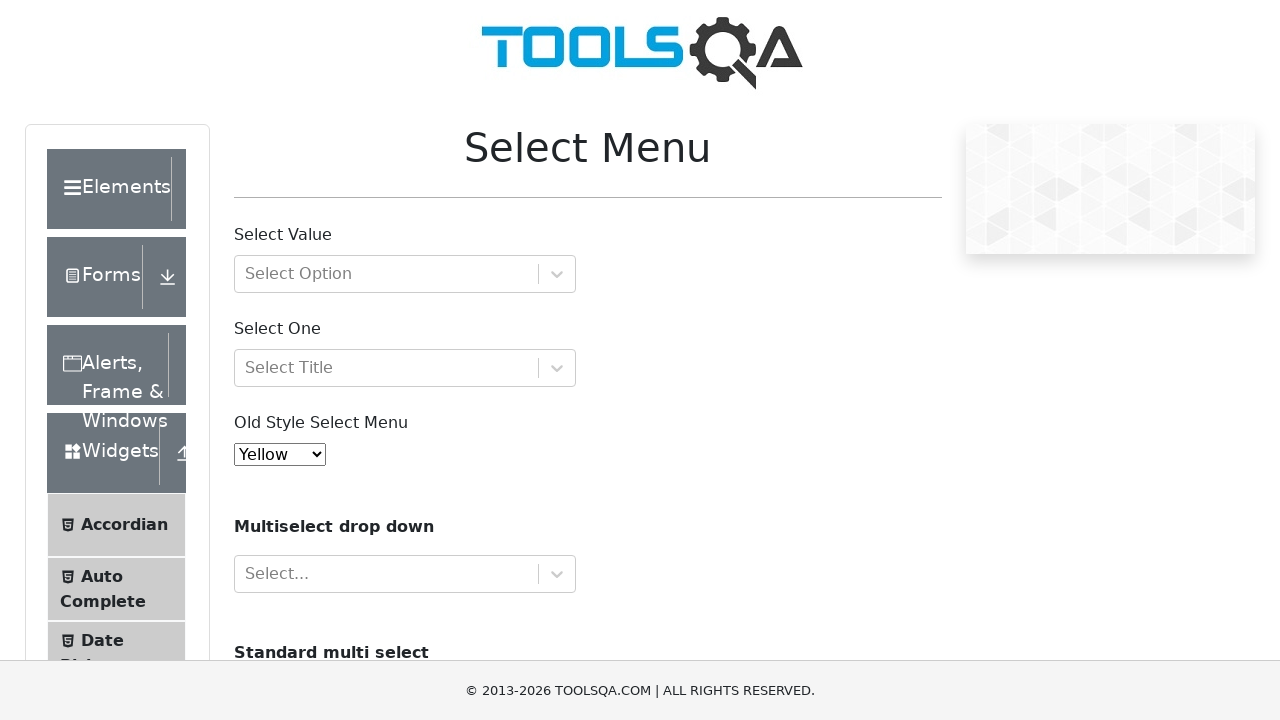

Verified that Green option is selected in the old style select menu
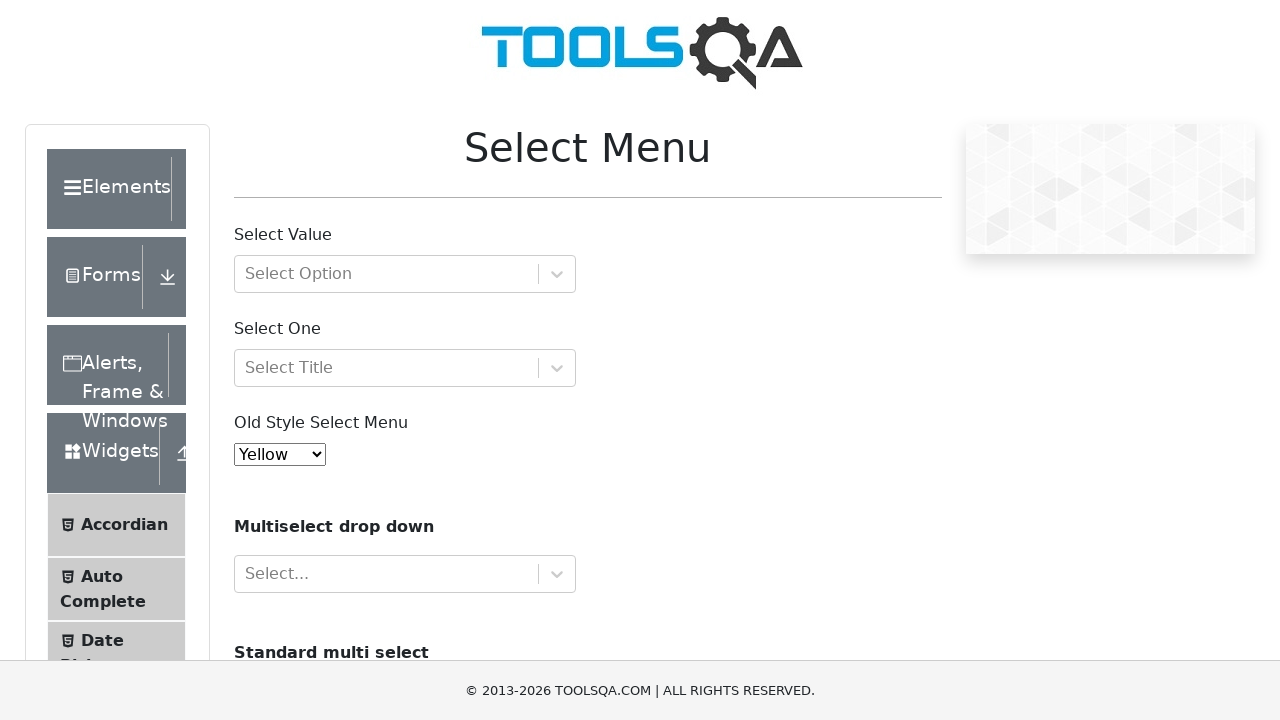

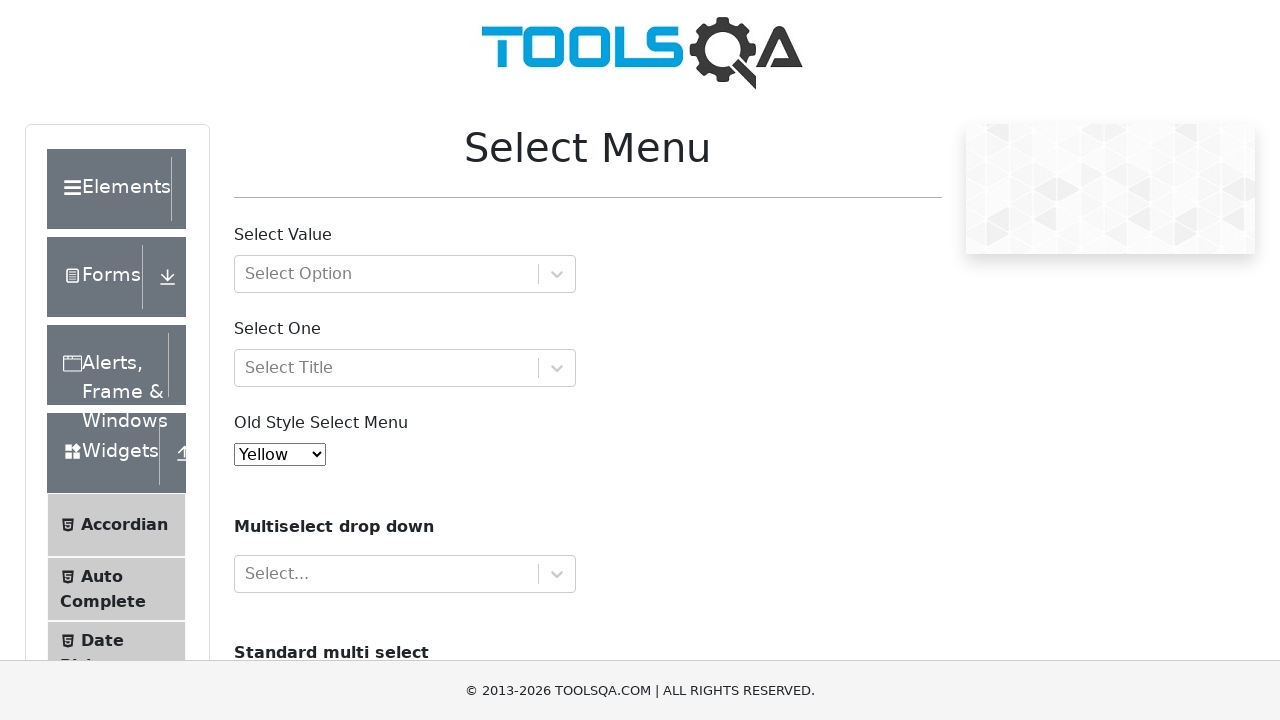